Tests minimum required data registration on the student registration form by filling only first name, last name, gender, and phone number fields, then verifying the submission results.

Starting URL: https://demoqa.com/automation-practice-form

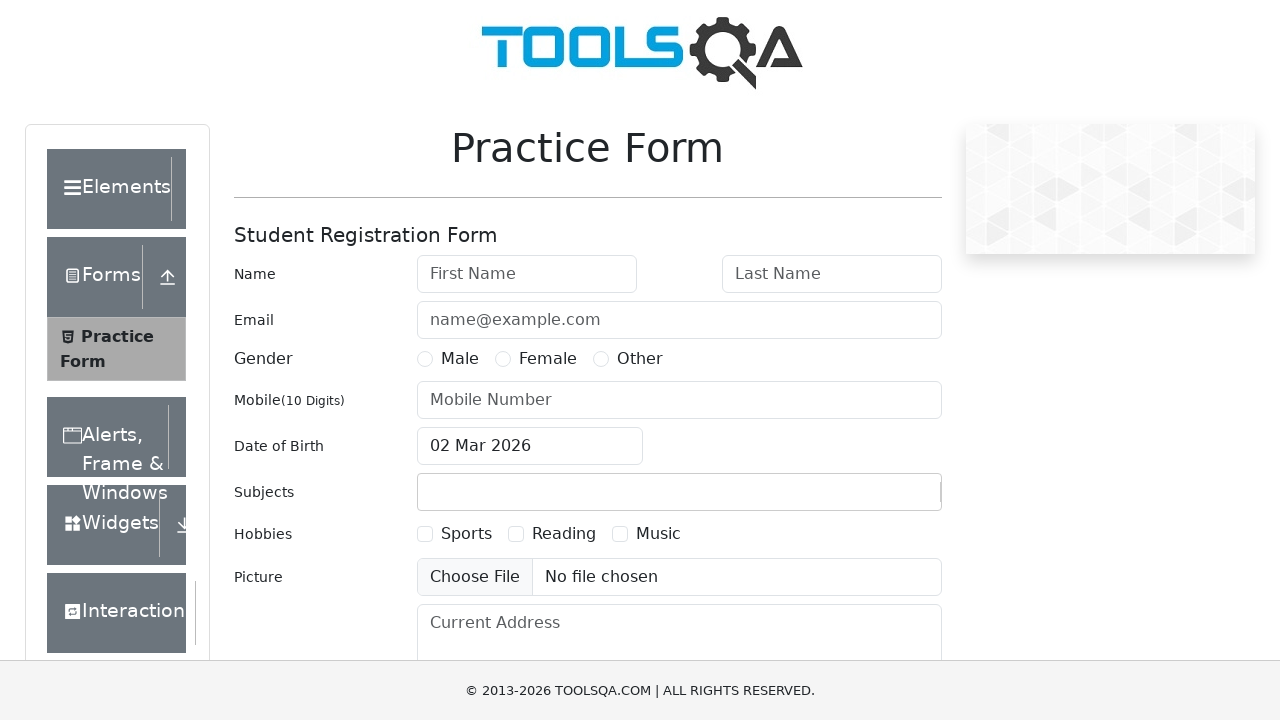

Removed fixed banner ad from page
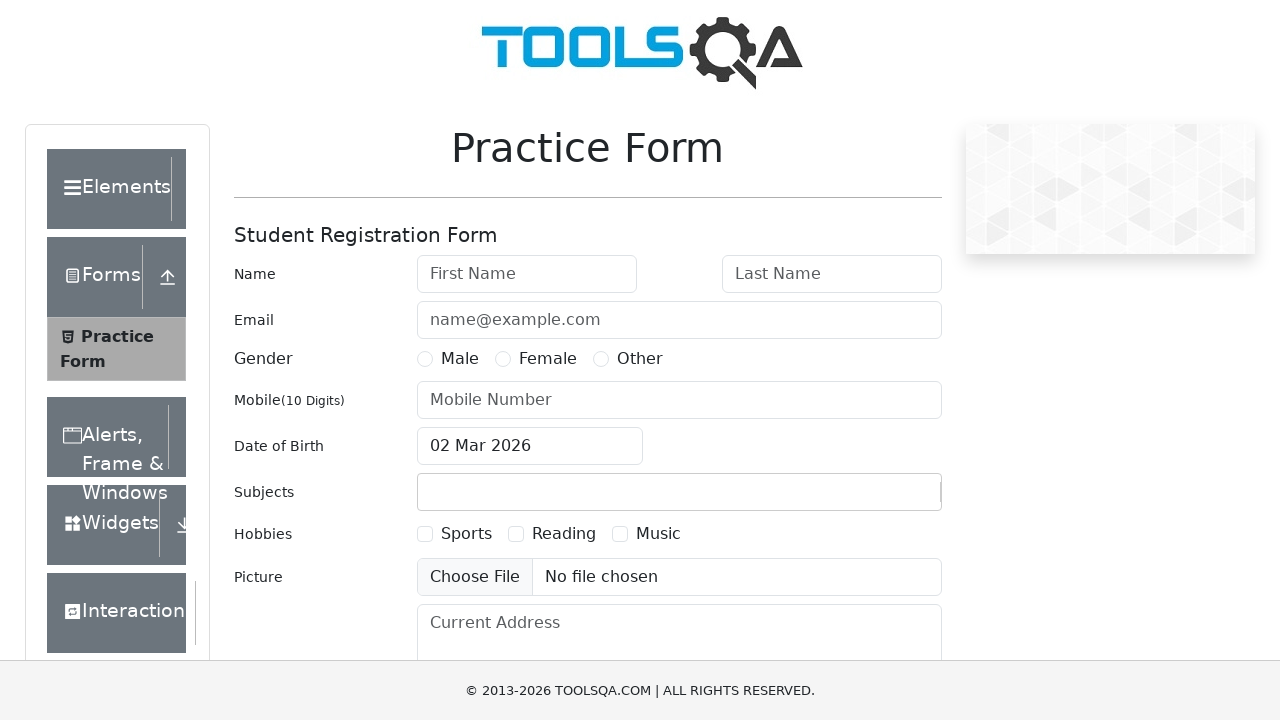

Removed footer element from page
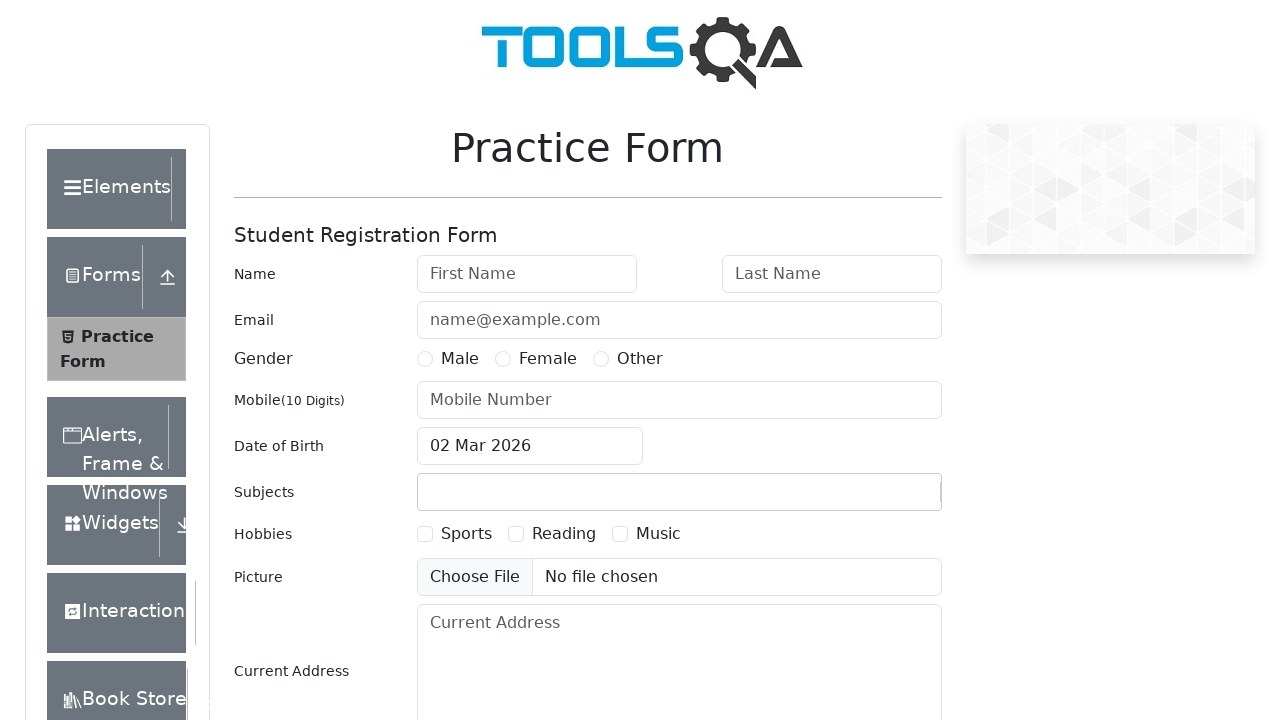

Filled first name field with 'Michael' on #firstName
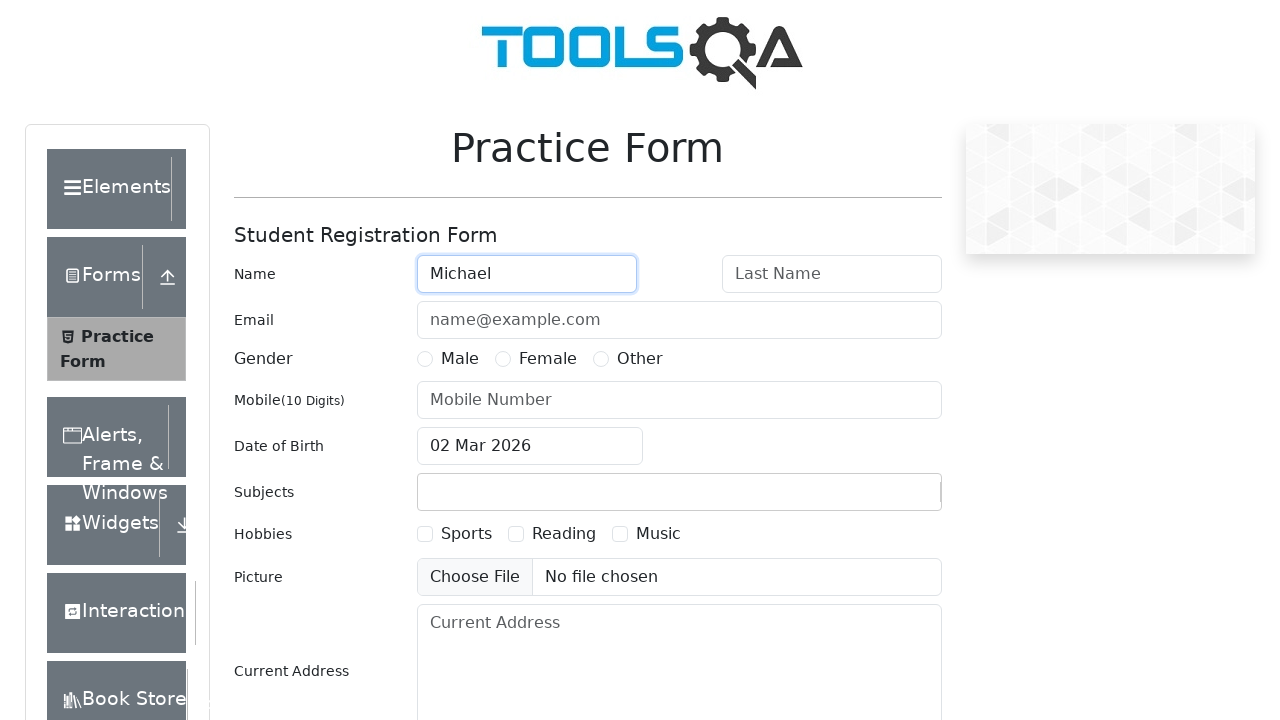

Filled last name field with 'Johnson' on #lastName
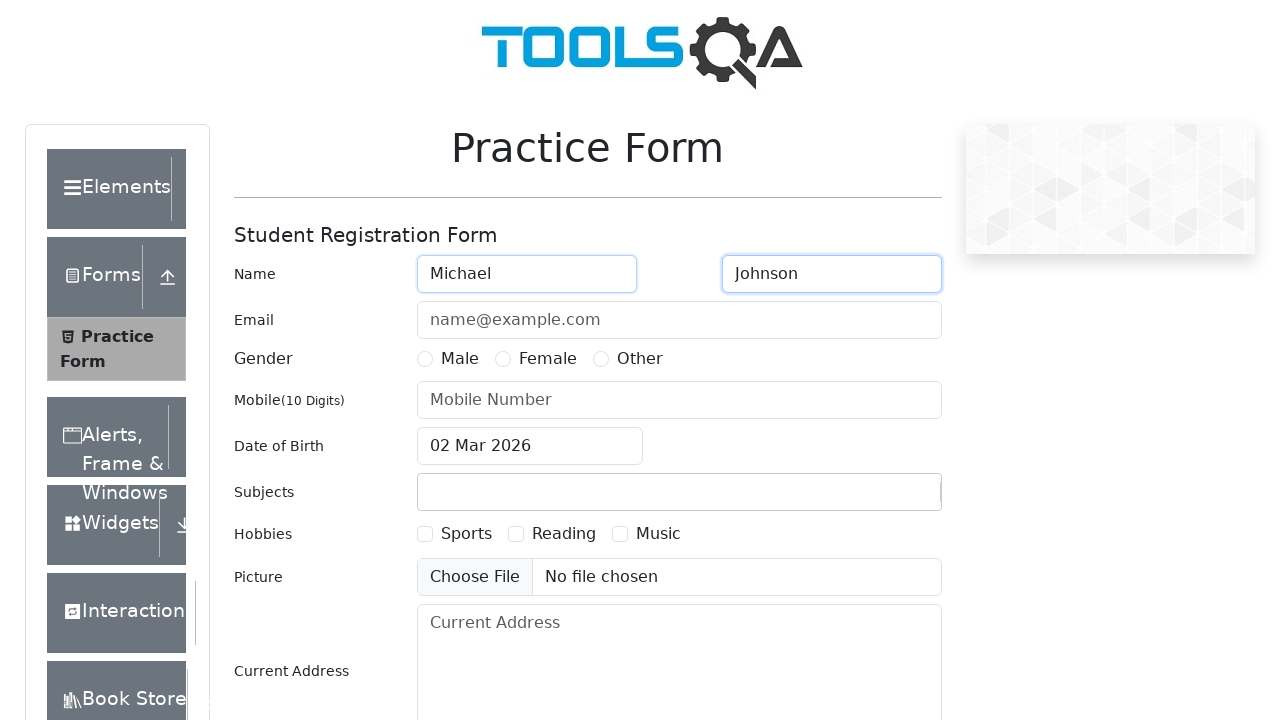

Selected gender: Male at (460, 359) on label[for='gender-radio-1']
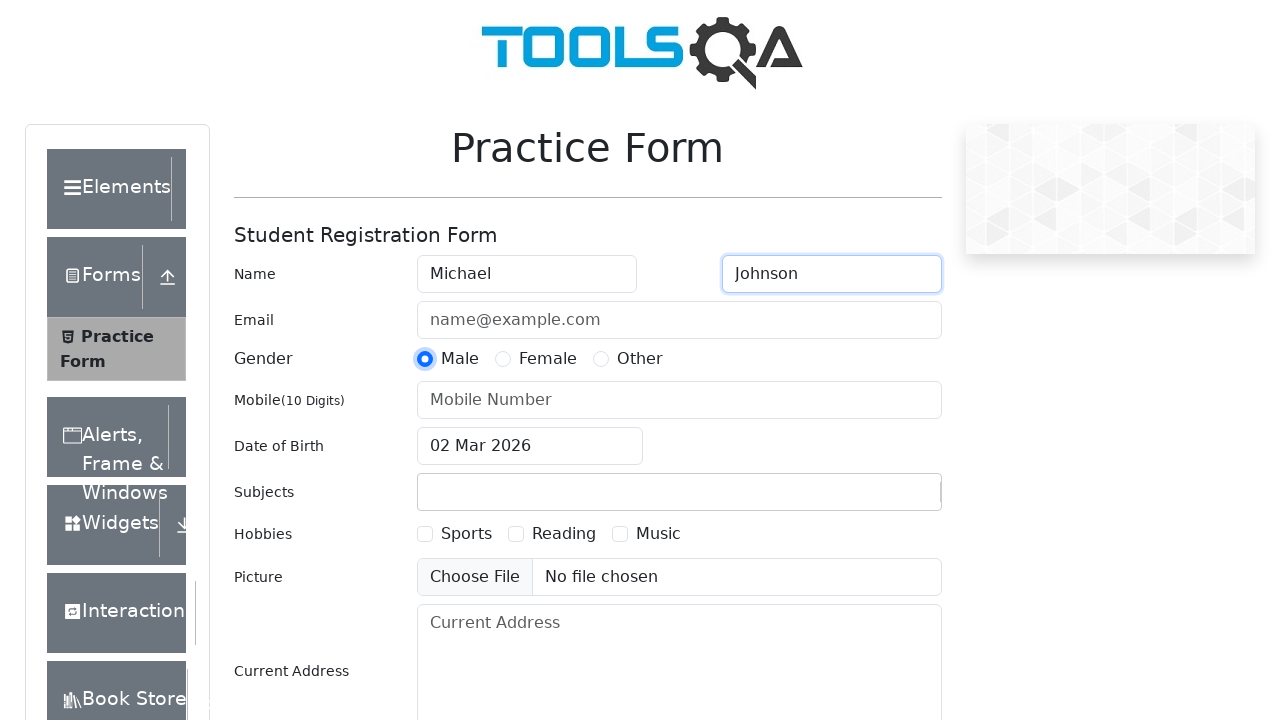

Filled phone number field with '5551234567' on #userNumber
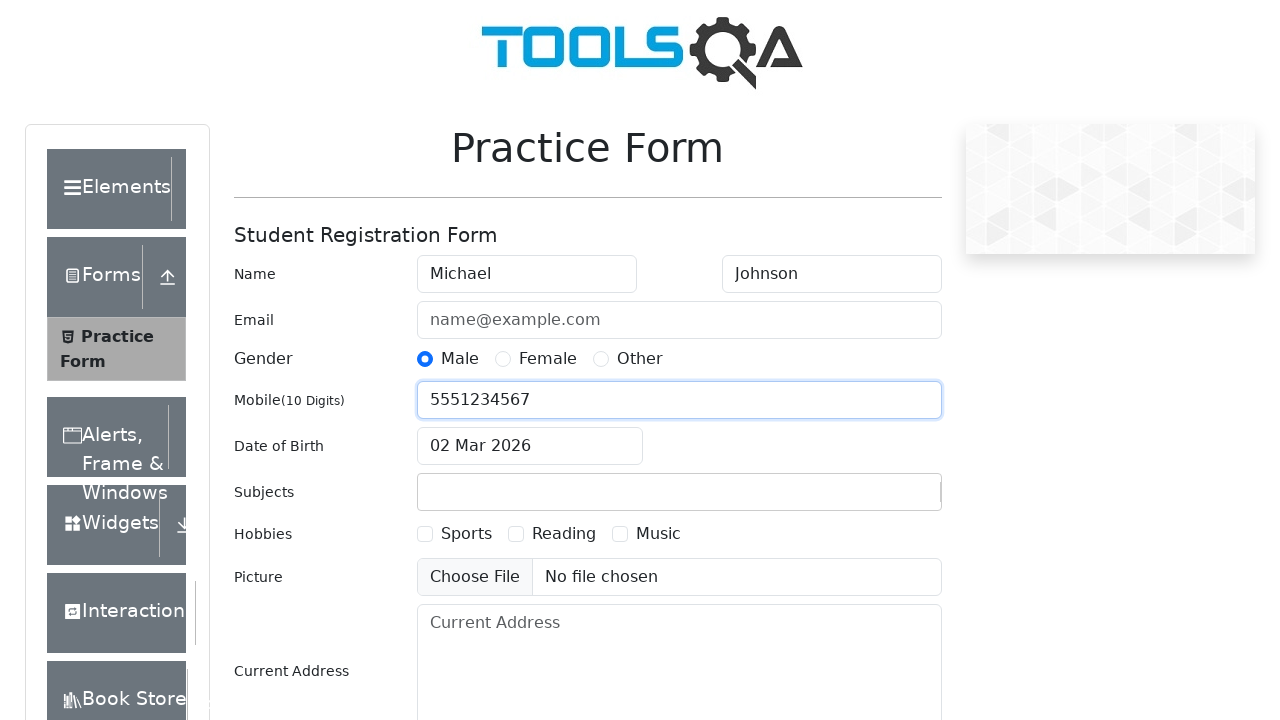

Clicked submit button to register student at (885, 499) on #submit
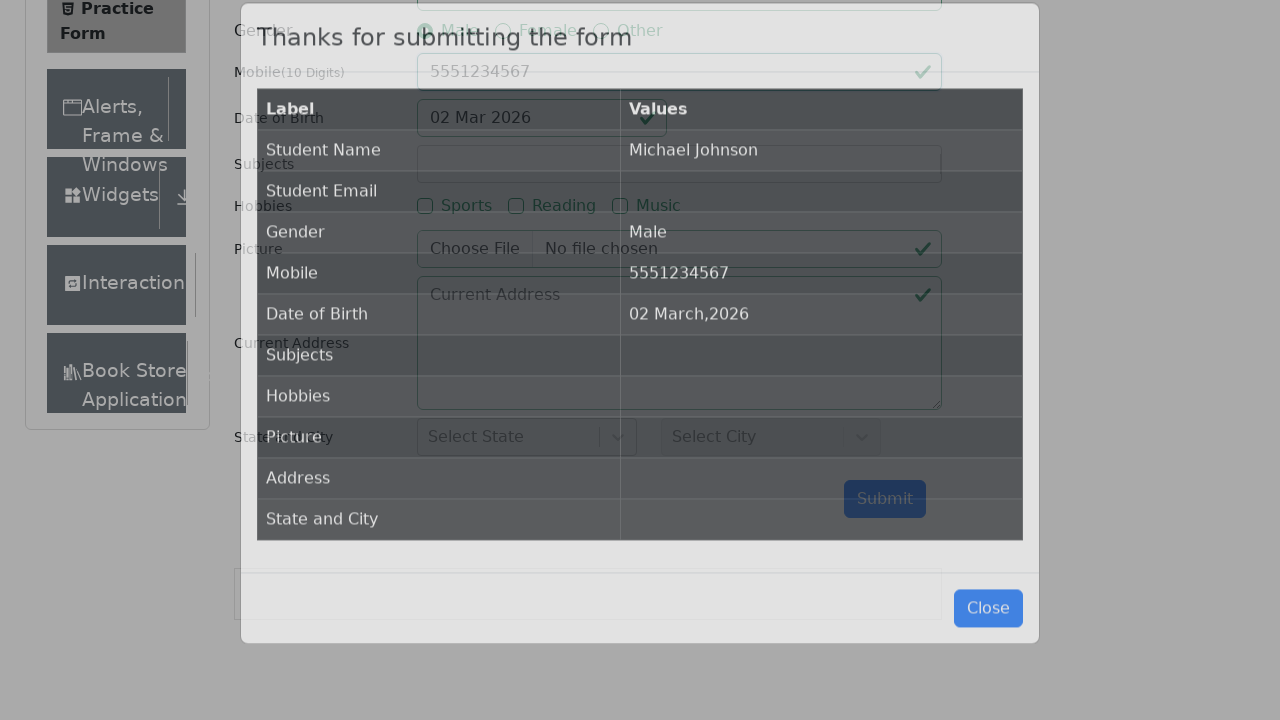

Results modal appeared on screen
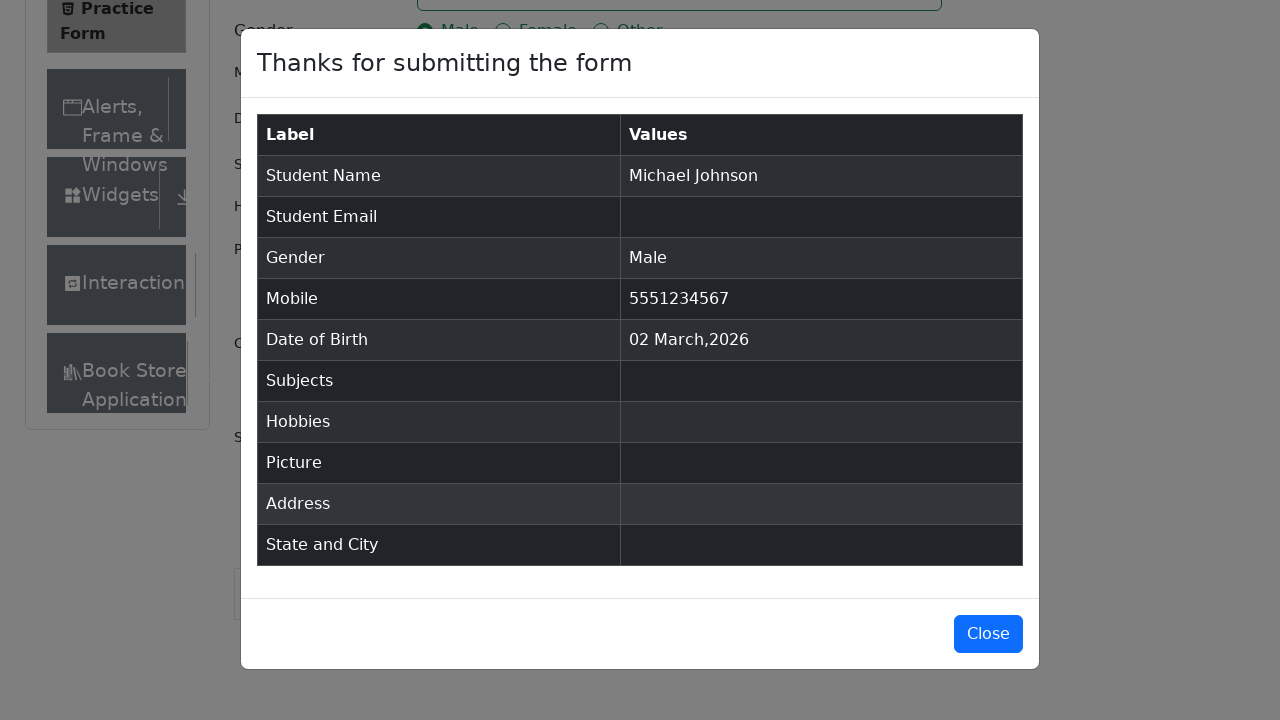

Results table loaded with submitted data
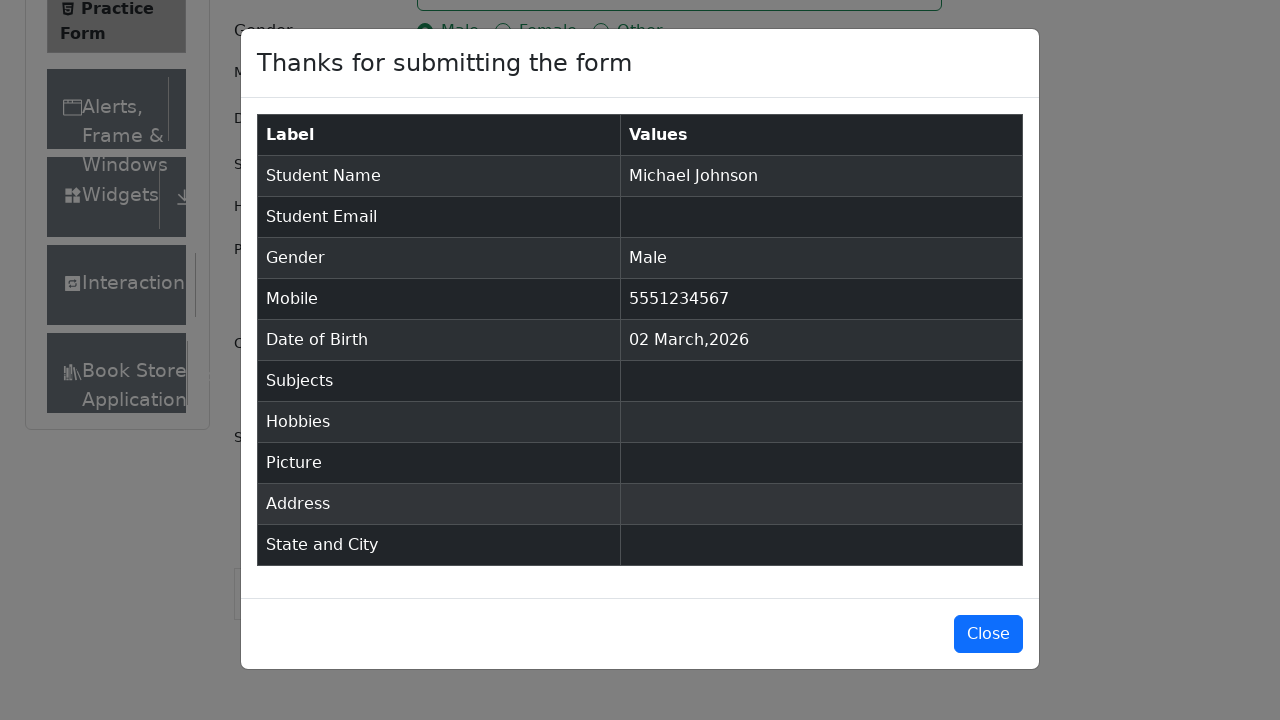

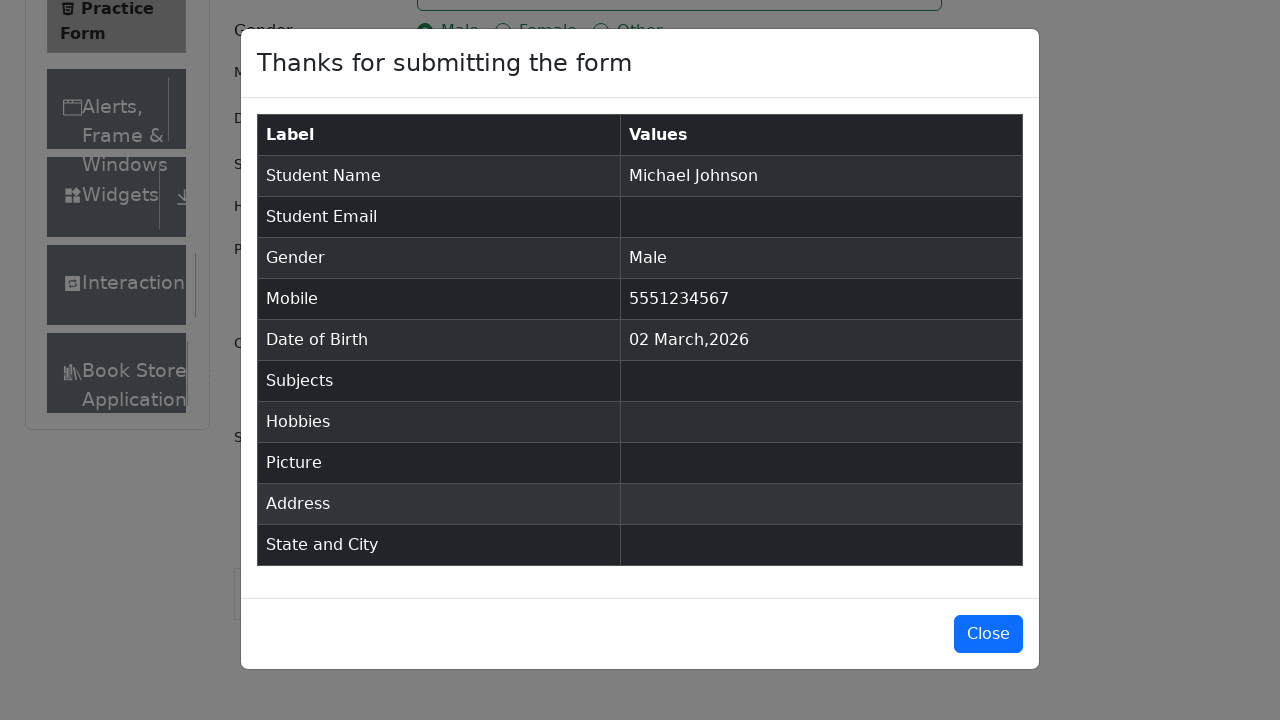